Tests drag and drop functionality on jQuery UI demo page by dragging an element and dropping it onto a target area

Starting URL: https://jqueryui.com/resources/demos/droppable/default.html

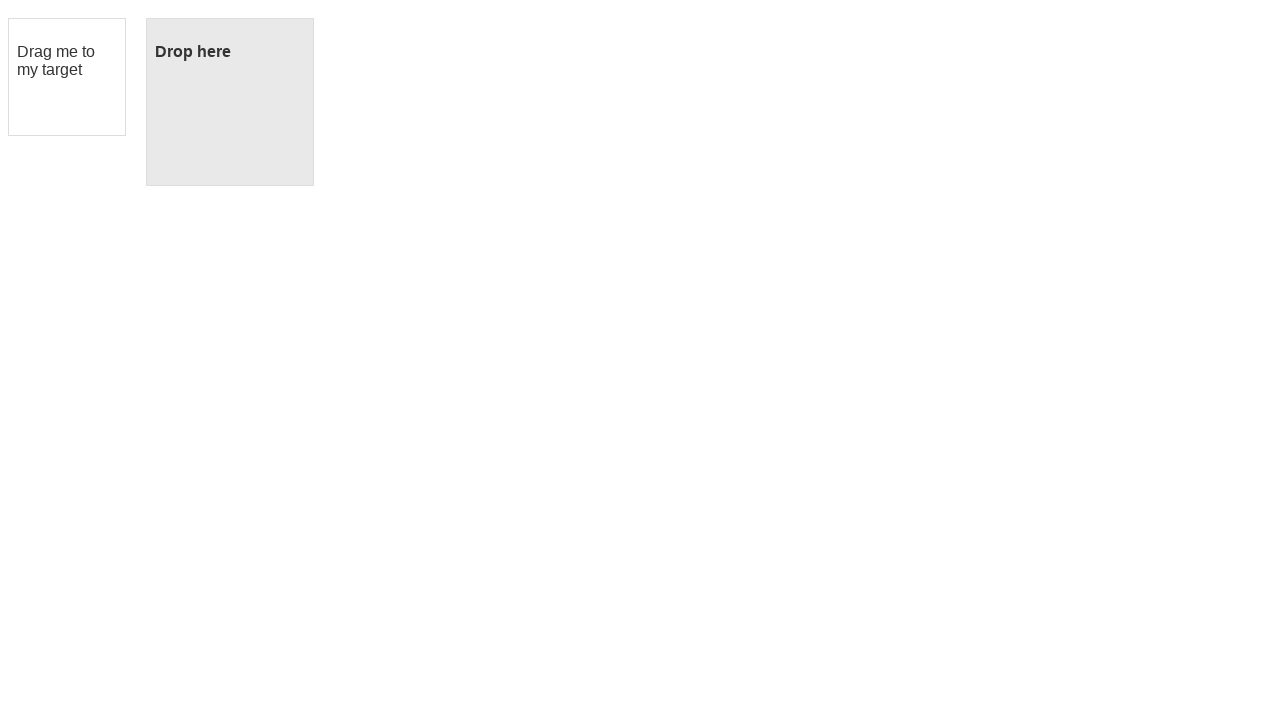

Located draggable element with ID 'draggable'
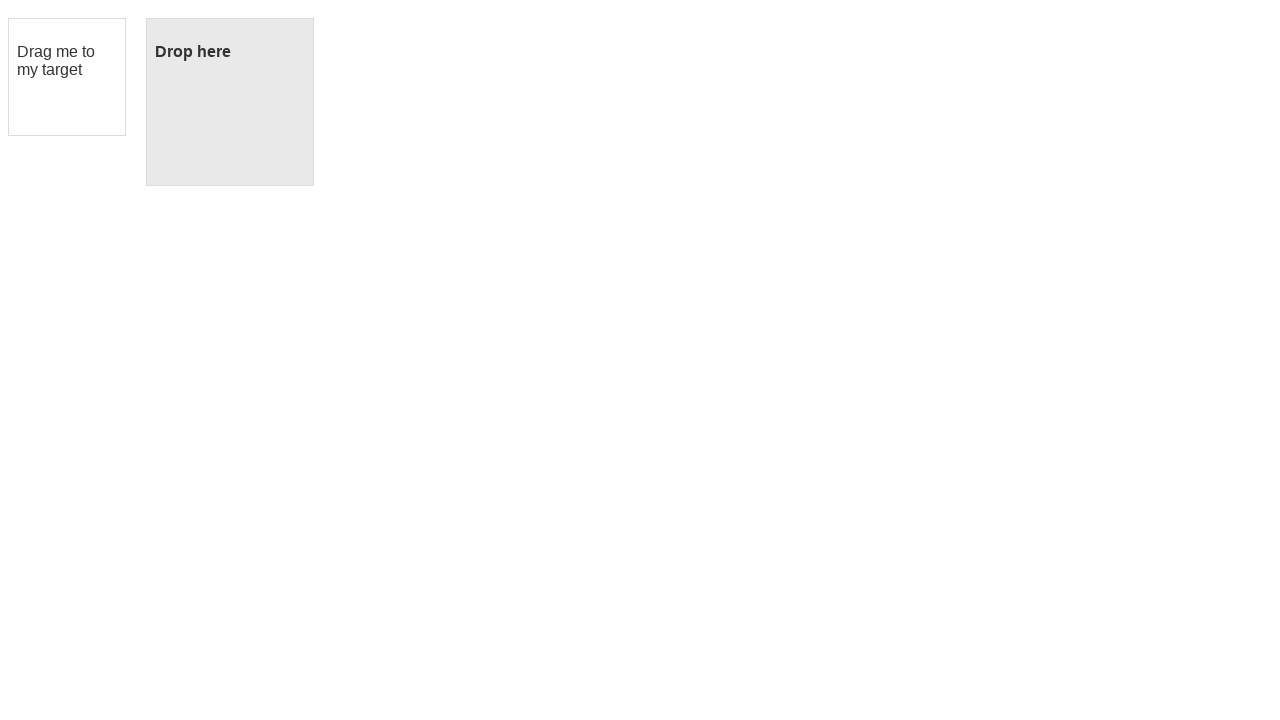

Located droppable target element with ID 'droppable'
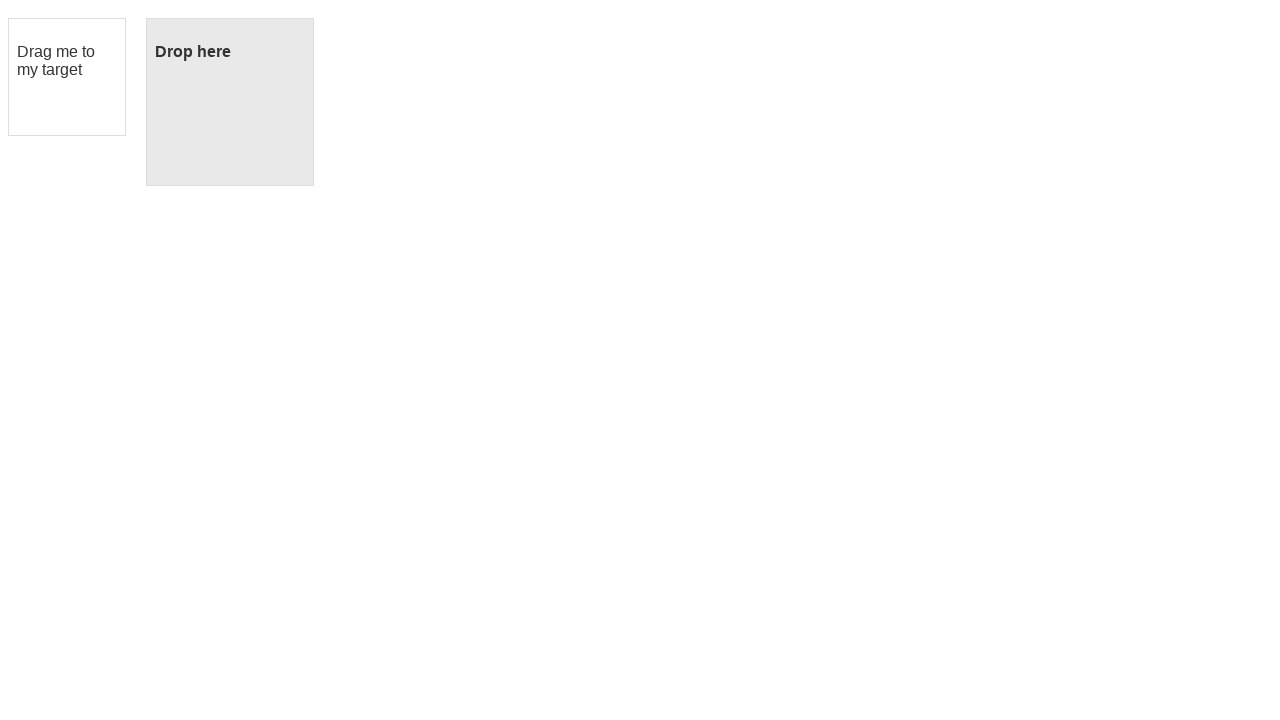

Dragged element and dropped it onto target area at (230, 102)
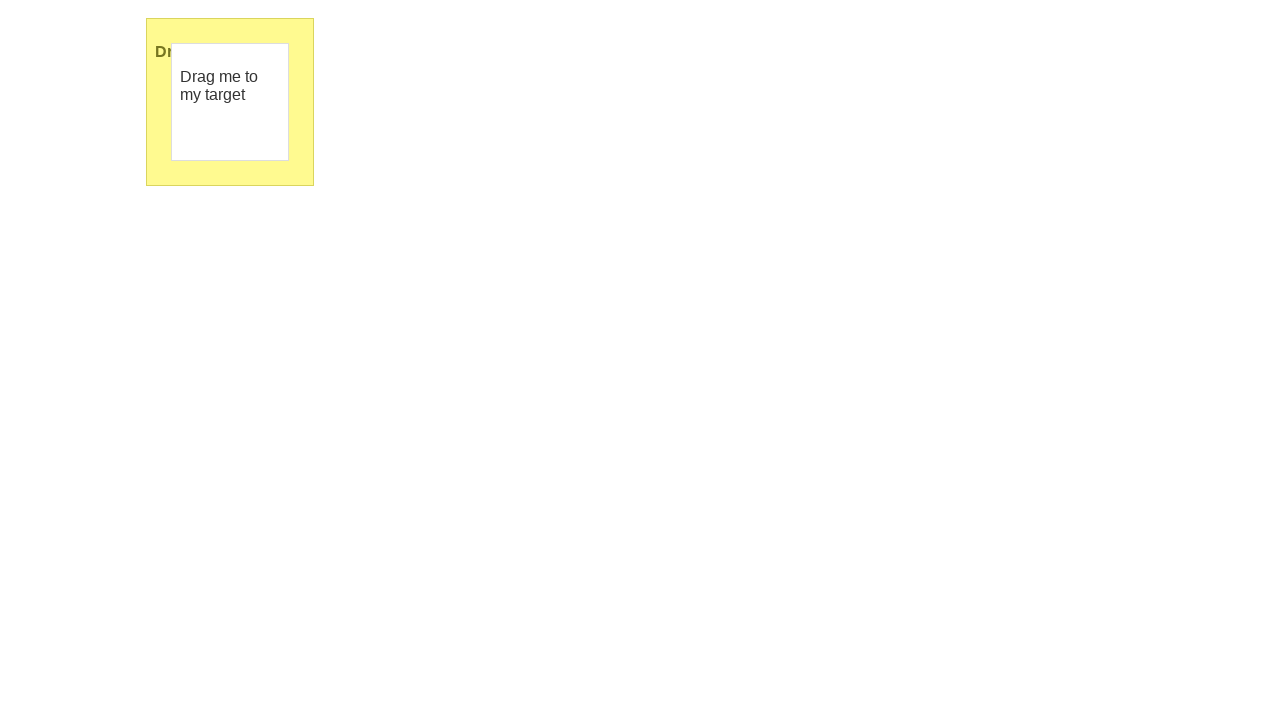

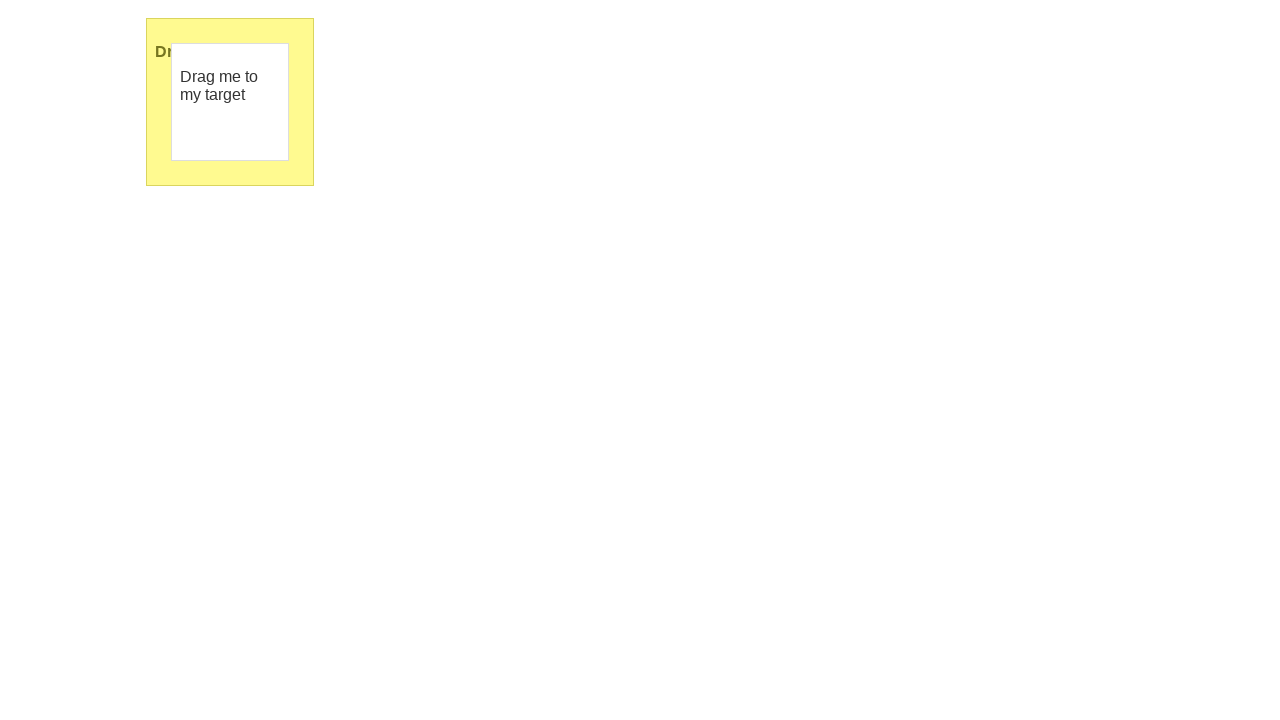